Tests selecting from a dropdown using Playwright's built-in select_option method to choose an option by visible text, then verifying the selection.

Starting URL: http://the-internet.herokuapp.com/dropdown

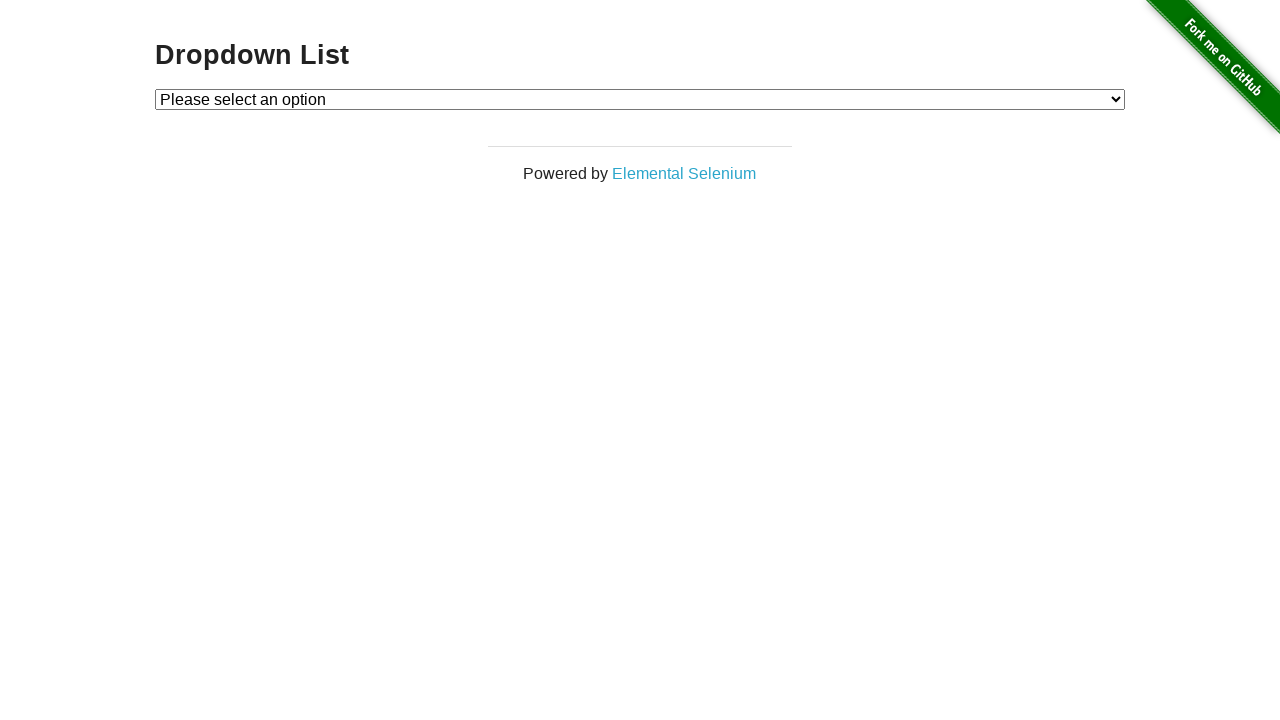

Selected 'Option 1' from dropdown using select_option method on #dropdown
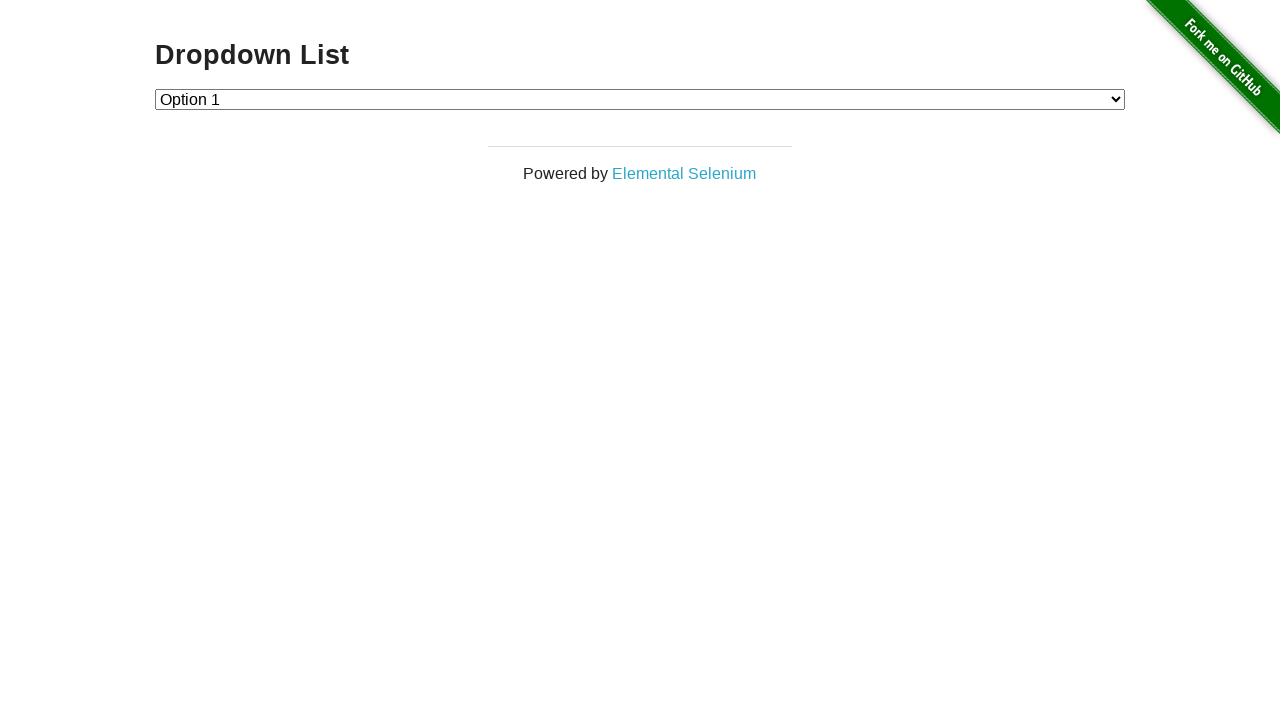

Retrieved the currently selected option text from dropdown
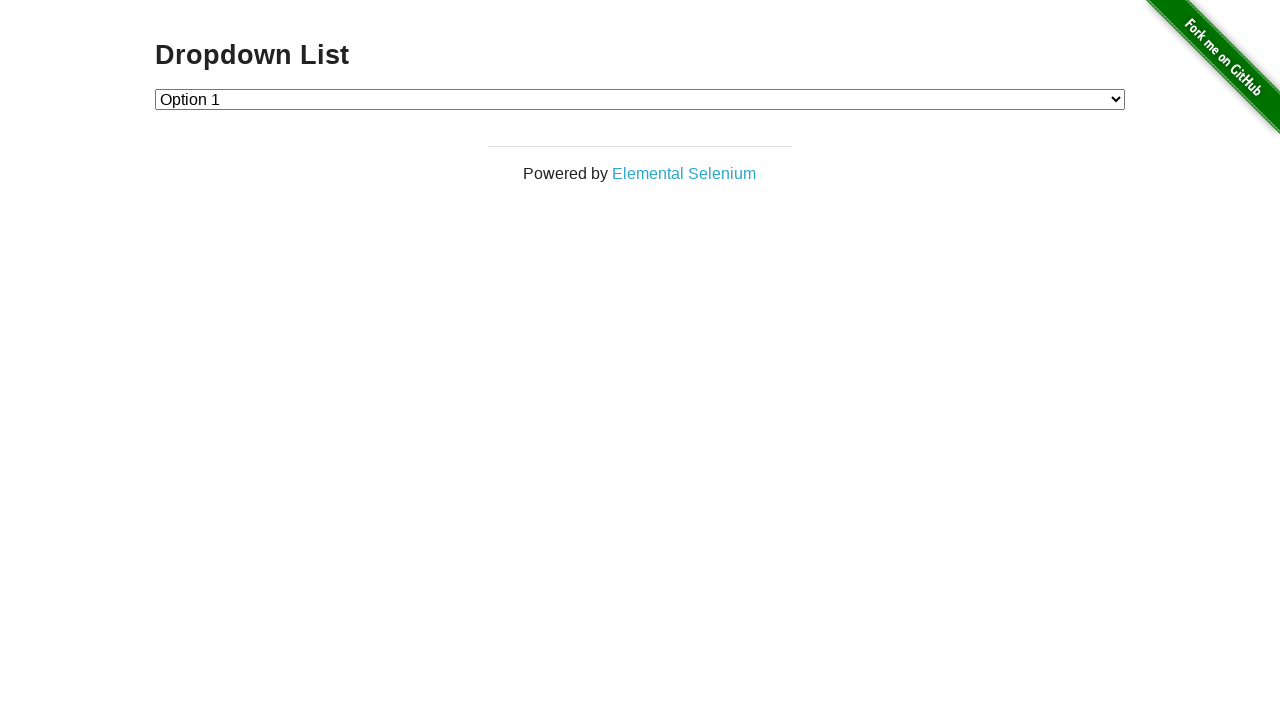

Verified that 'Option 1' is correctly selected in the dropdown
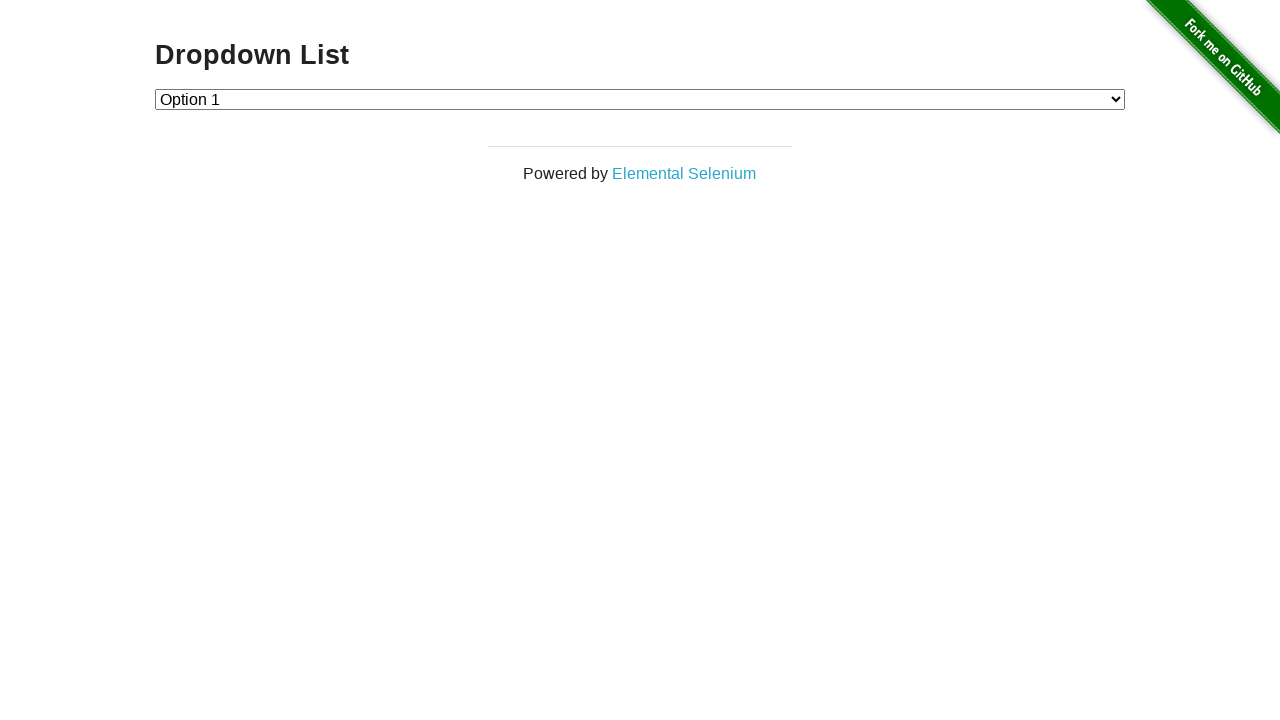

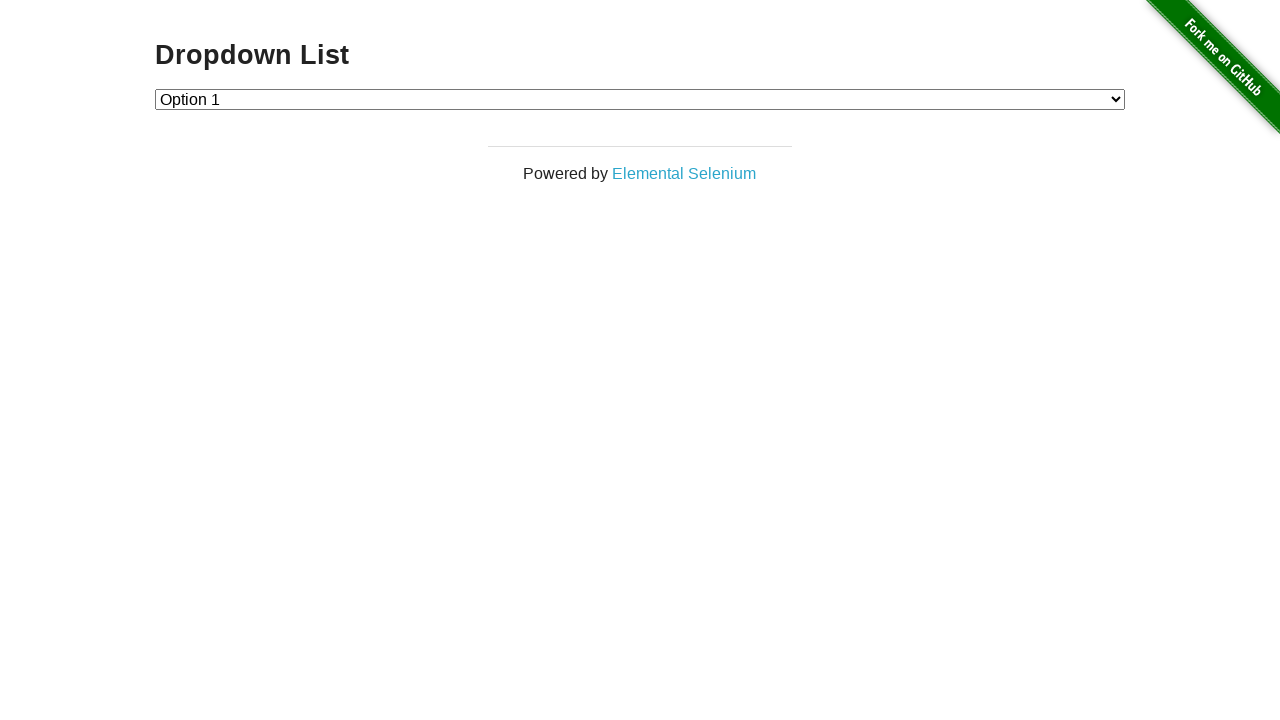